Tests the registration form on ParaBank demo site by filling out all required fields including personal information, address details, and account credentials.

Starting URL: https://parabank.parasoft.com/parabank/register.htm

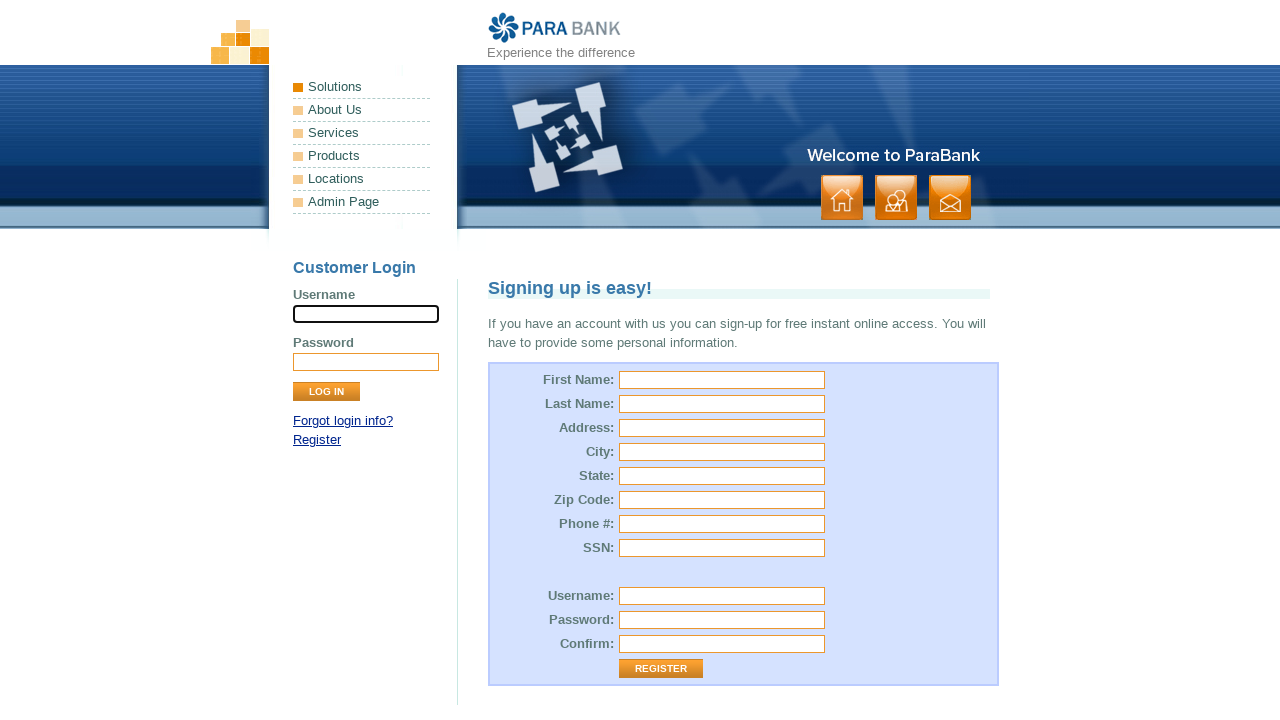

Filled first name field with 'Marcus' on #customer\.firstName
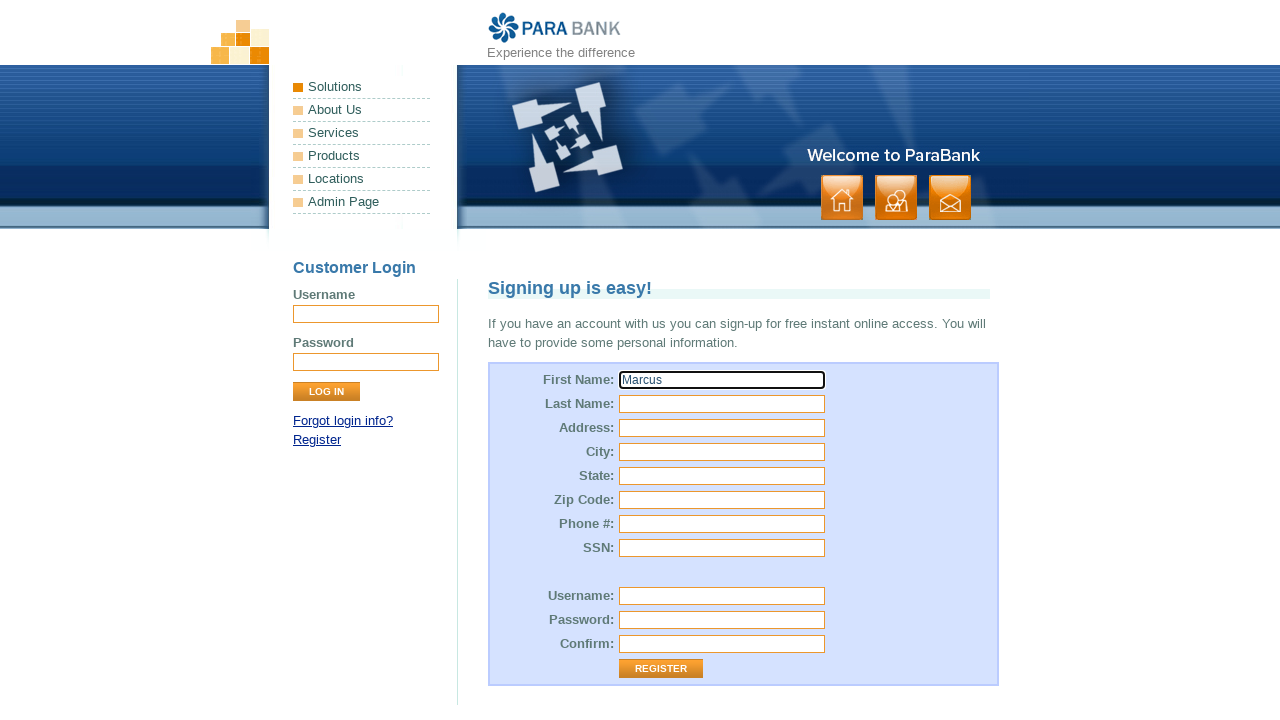

Filled last name field with 'Thompson' on #customer\.lastName
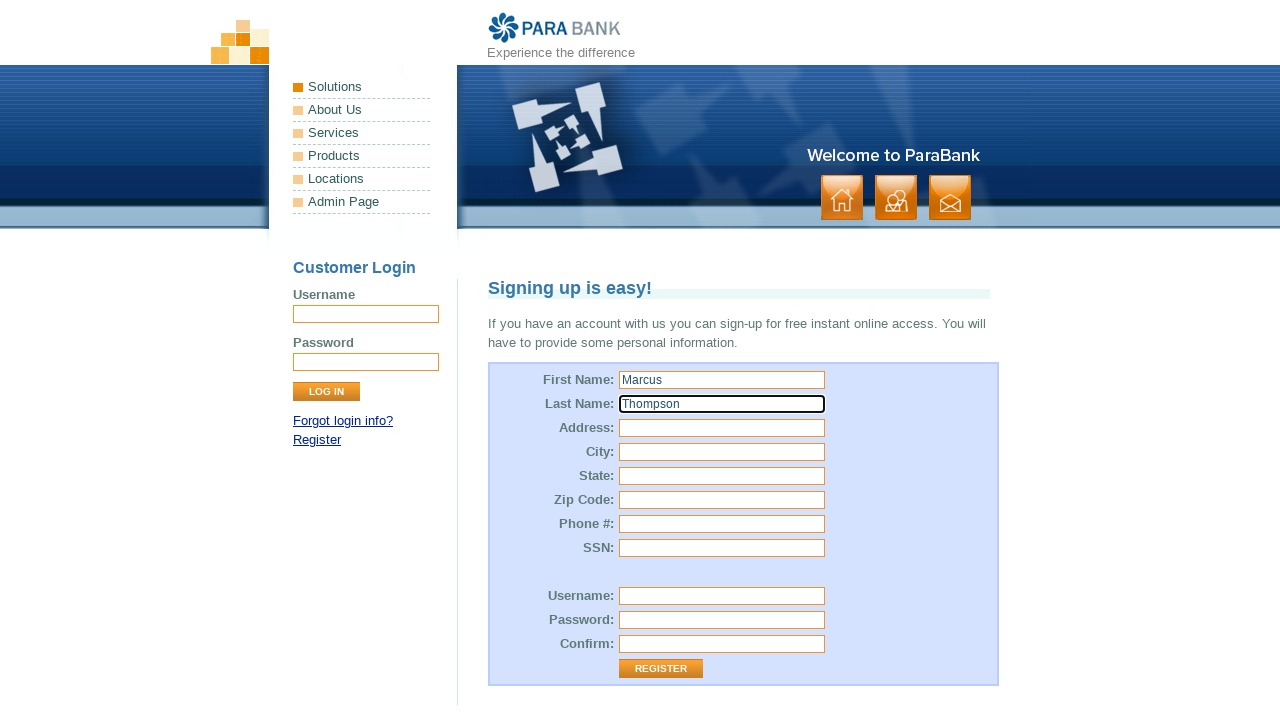

Filled street address field with '2847 Westbrook Lane' on #customer\.address\.street
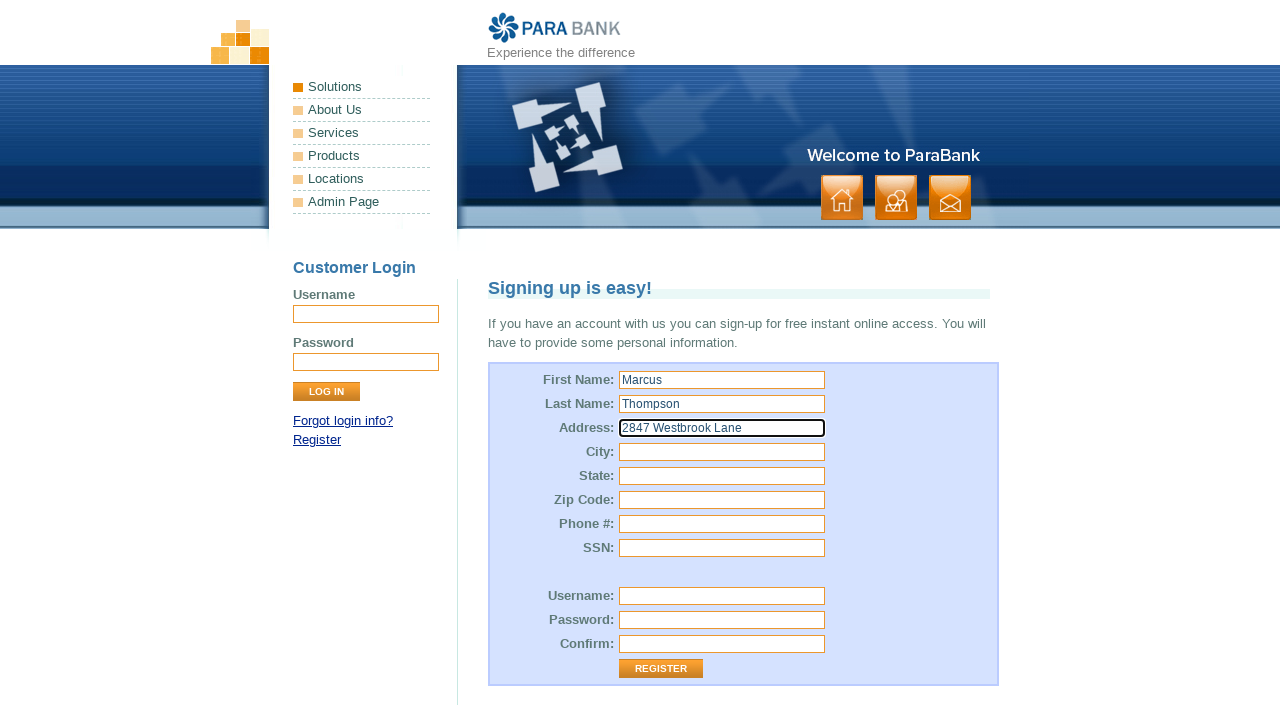

Filled city field with 'Denver' on #customer\.address\.city
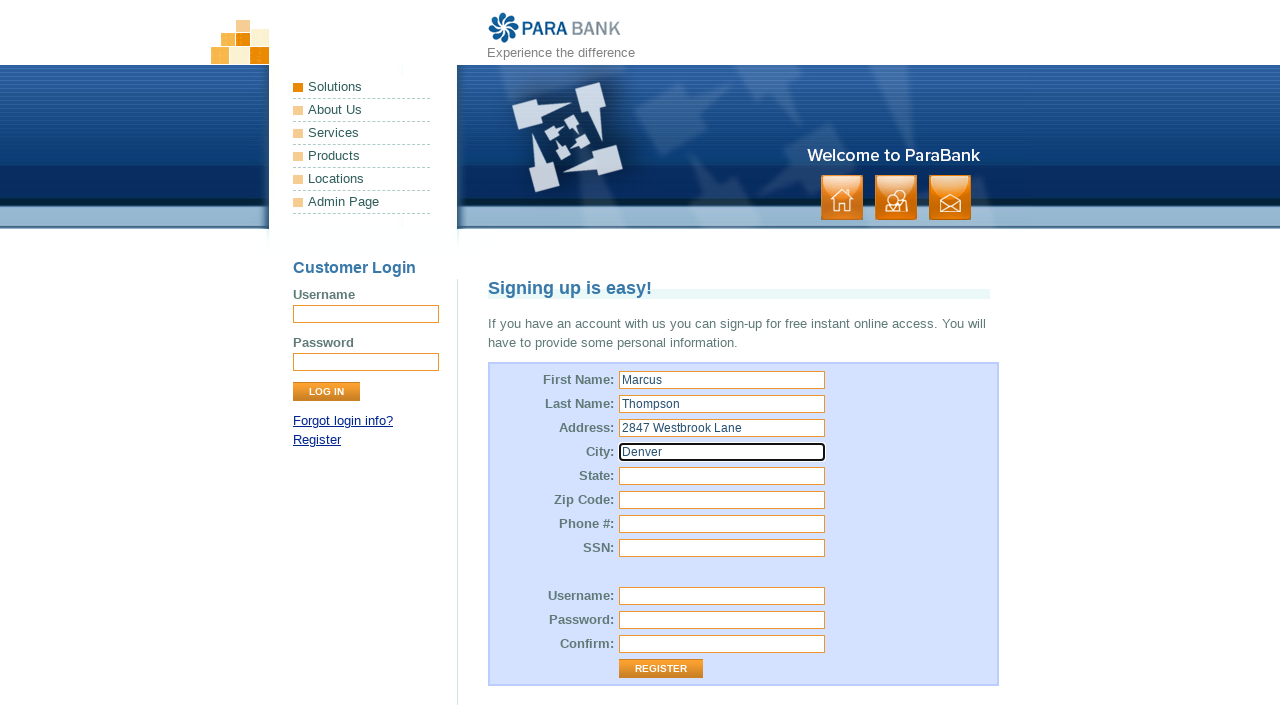

Filled state field with 'Colorado' on #customer\.address\.state
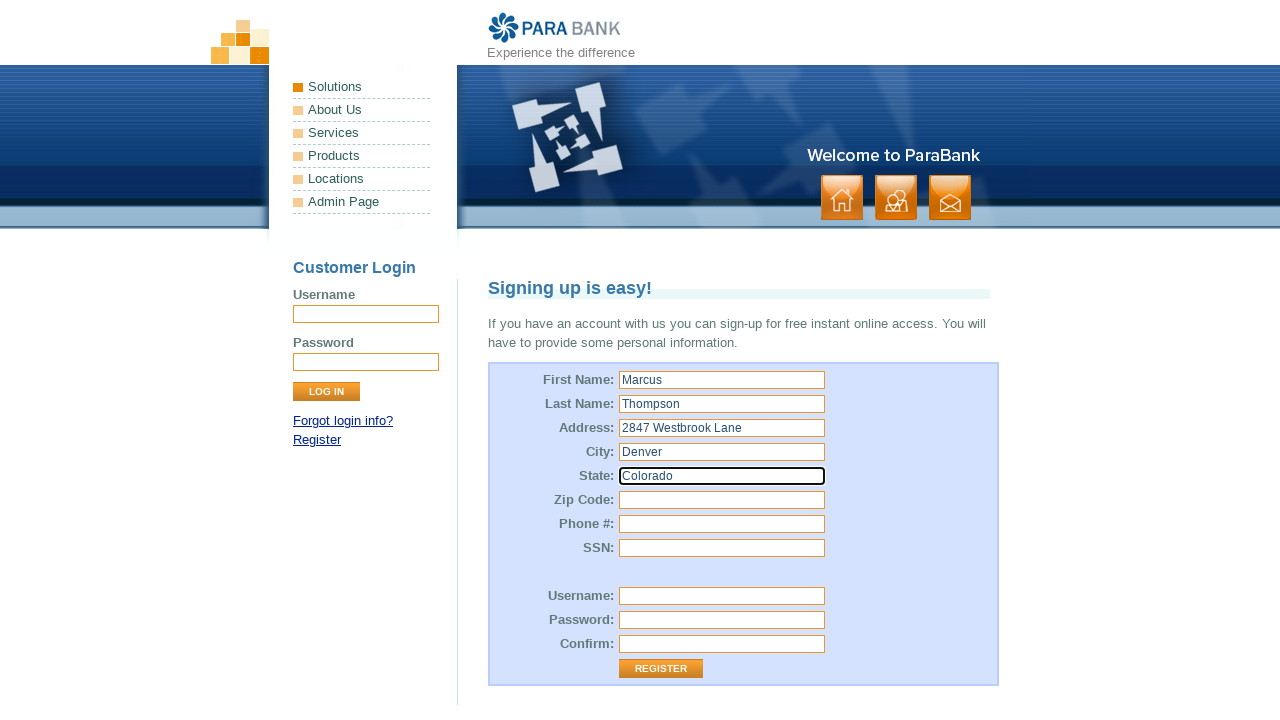

Filled zip code field with '80210' on #customer\.address\.zipCode
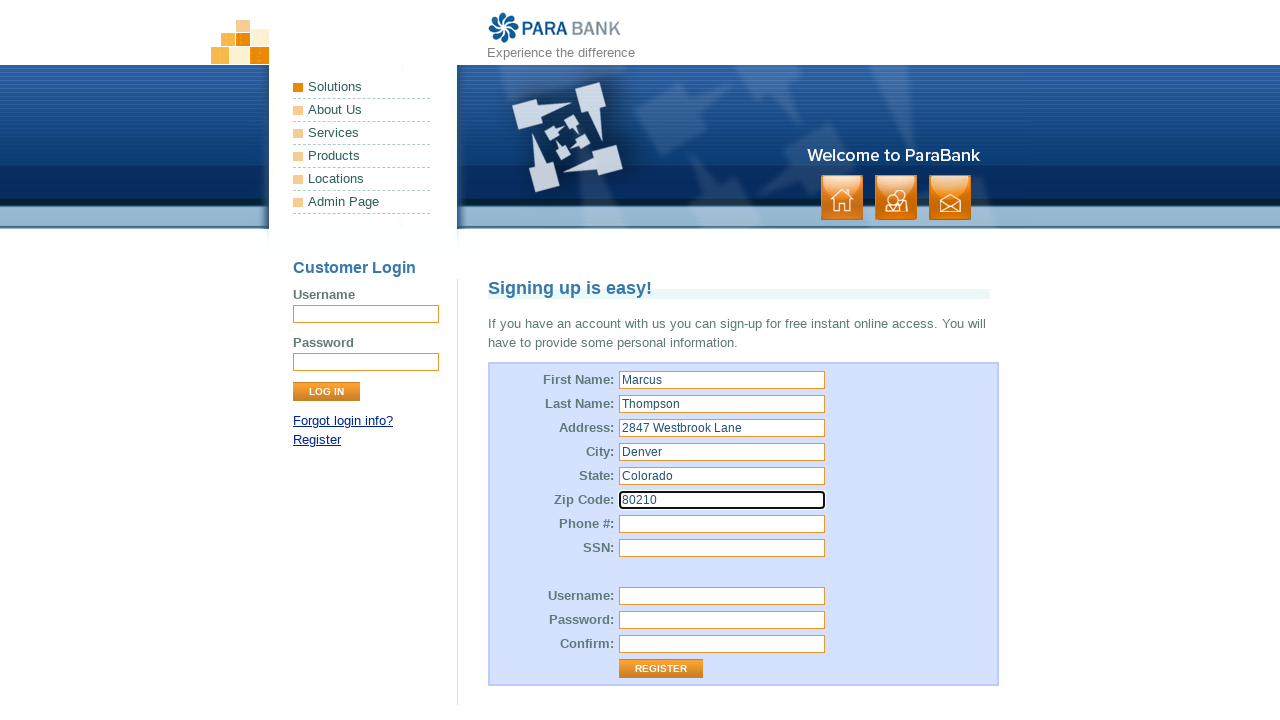

Filled phone number field with '303-555-1234' on #customer\.phoneNumber
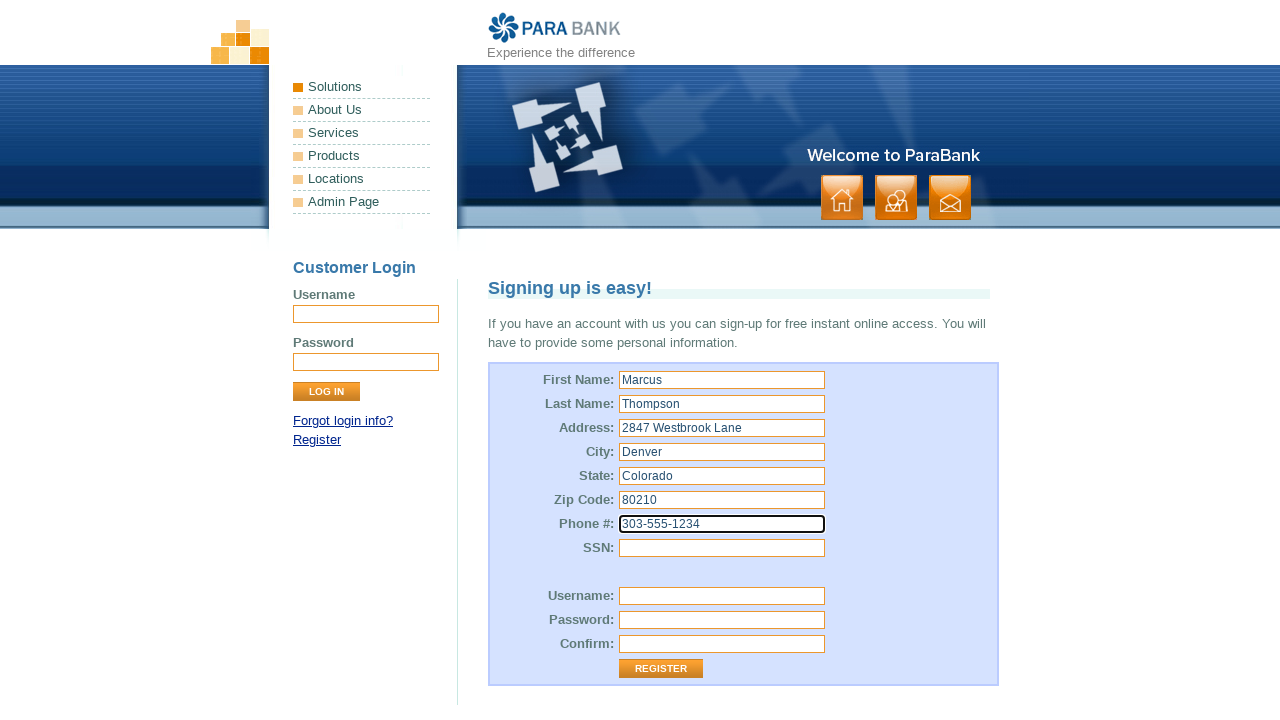

Filled SSN field with '123-45-6789' on #customer\.ssn
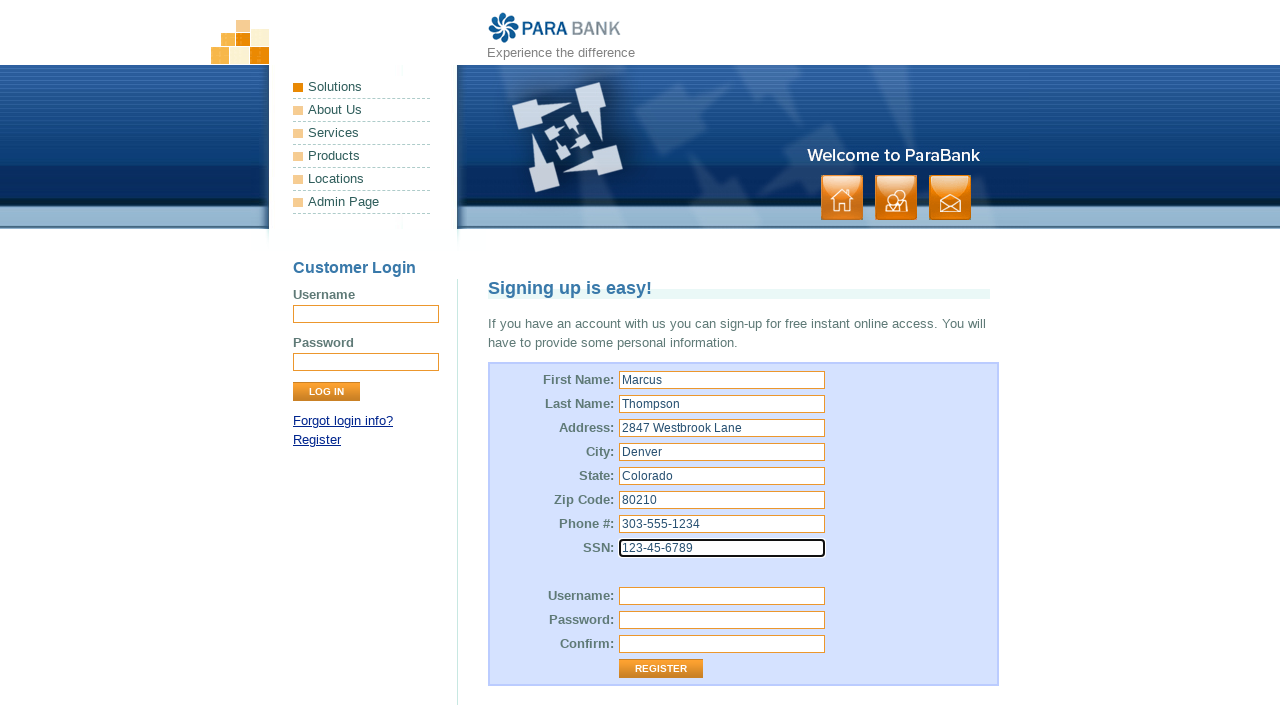

Filled username field with 'mthompson2024' on #customer\.username
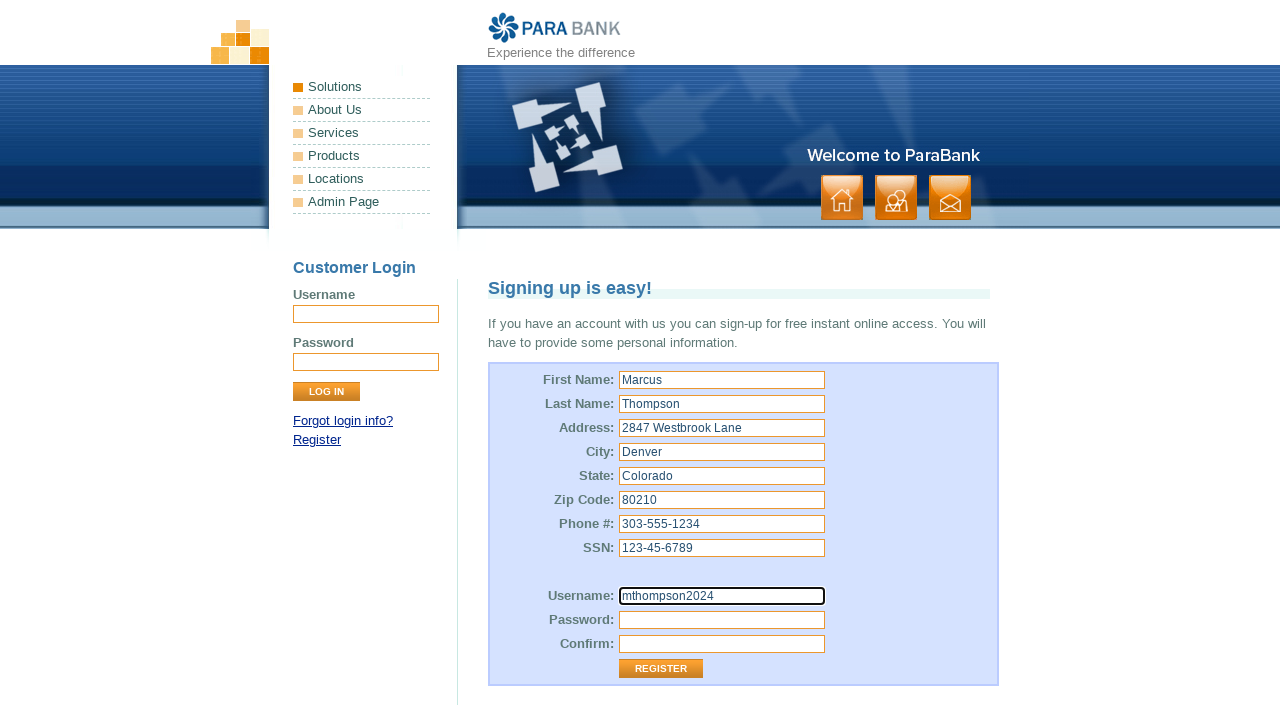

Filled password field with 'SecurePass123' on #customer\.password
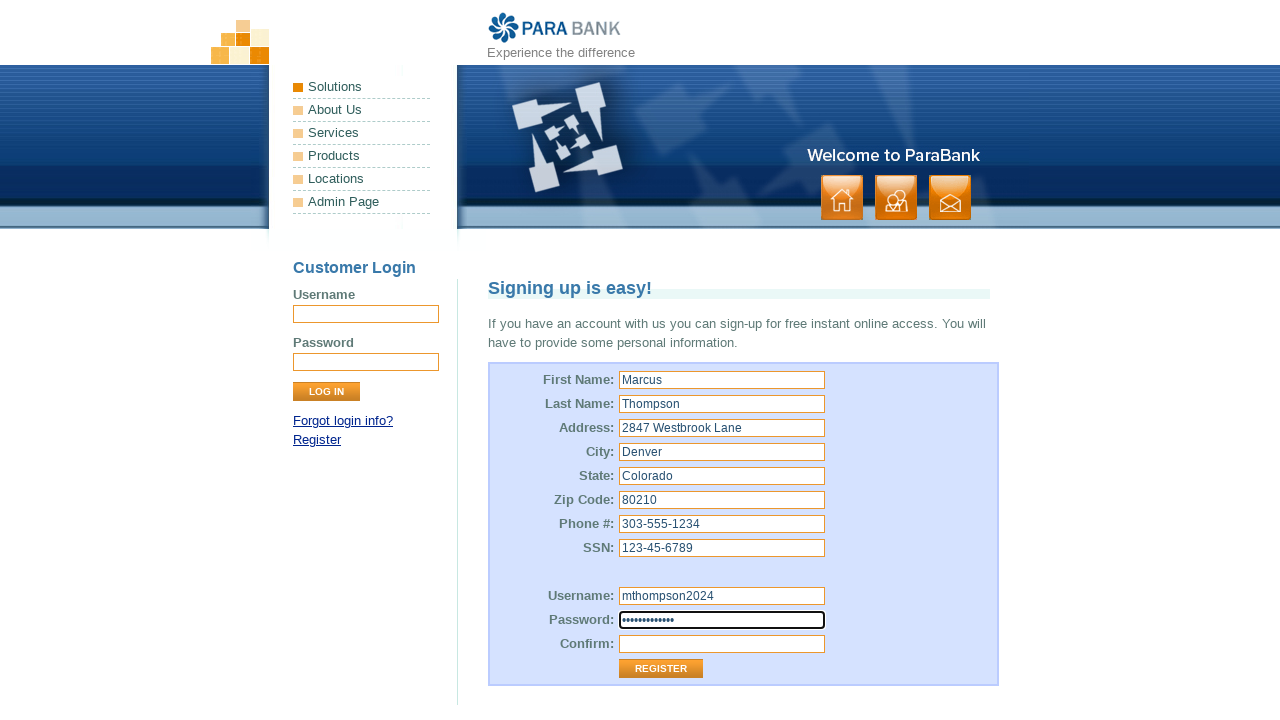

Filled repeated password field with 'SecurePass123' on #repeatedPassword
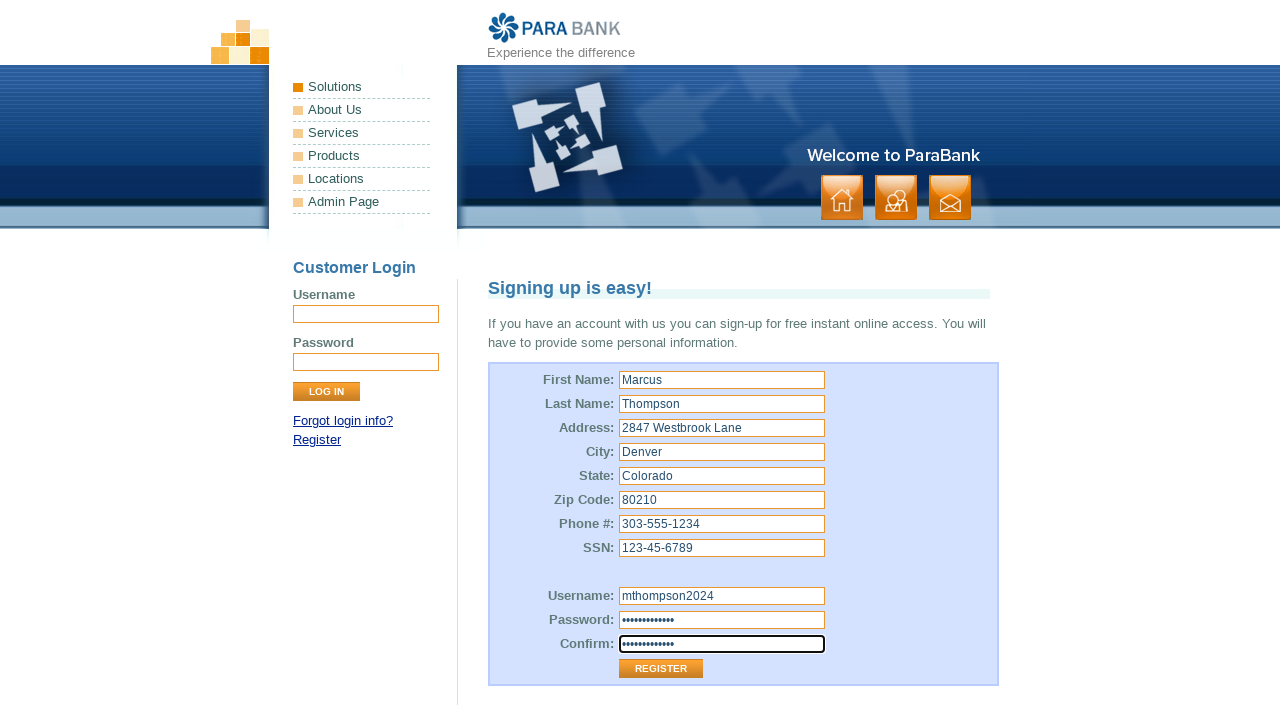

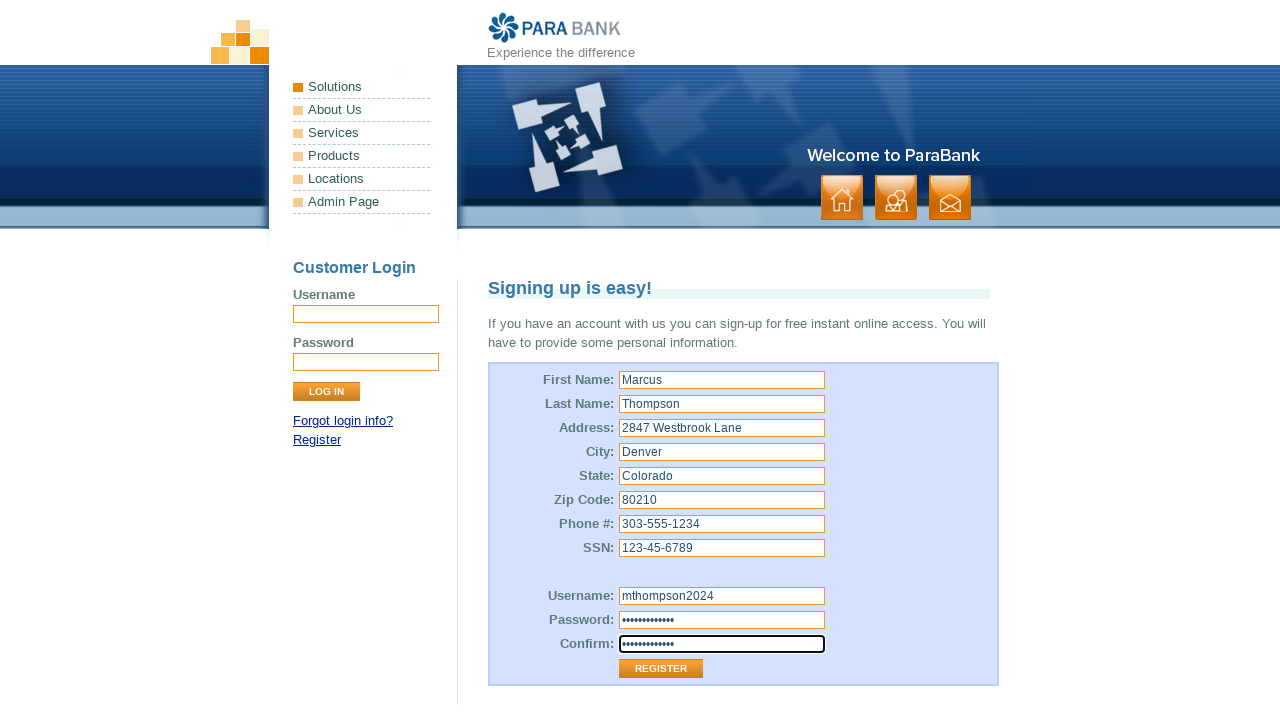